Tests adding multiple specific products (Cucumber, Brocolli, Almonds, Onion) to the shopping cart on an e-commerce practice site by iterating through the product list and clicking the add button for matching items.

Starting URL: https://rahulshettyacademy.com/seleniumPractise/#/

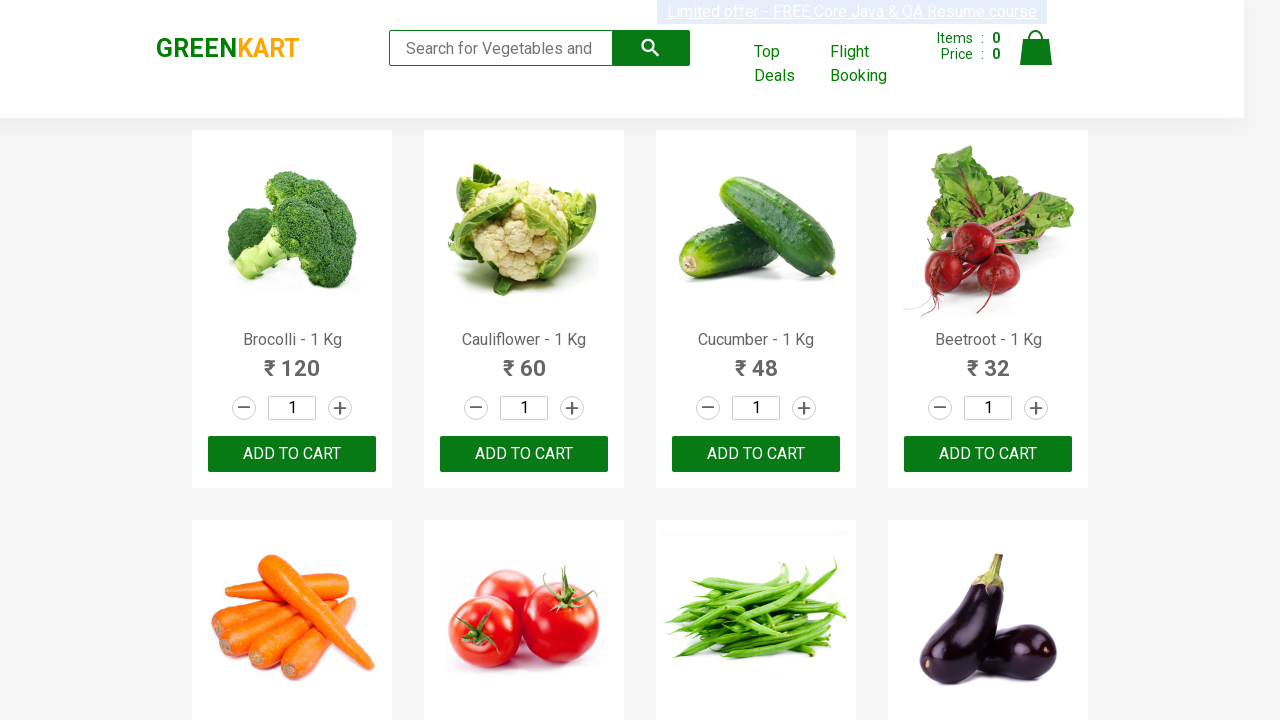

Waited for product list to load
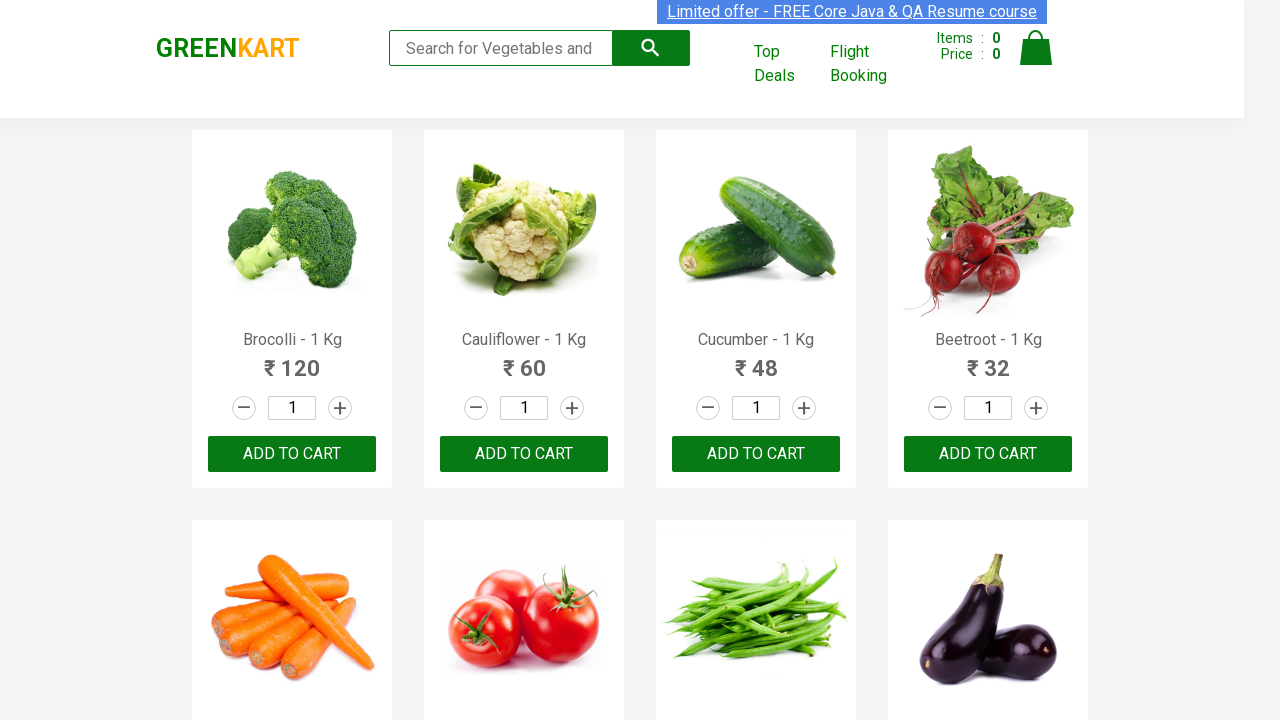

Retrieved all product name elements from the page
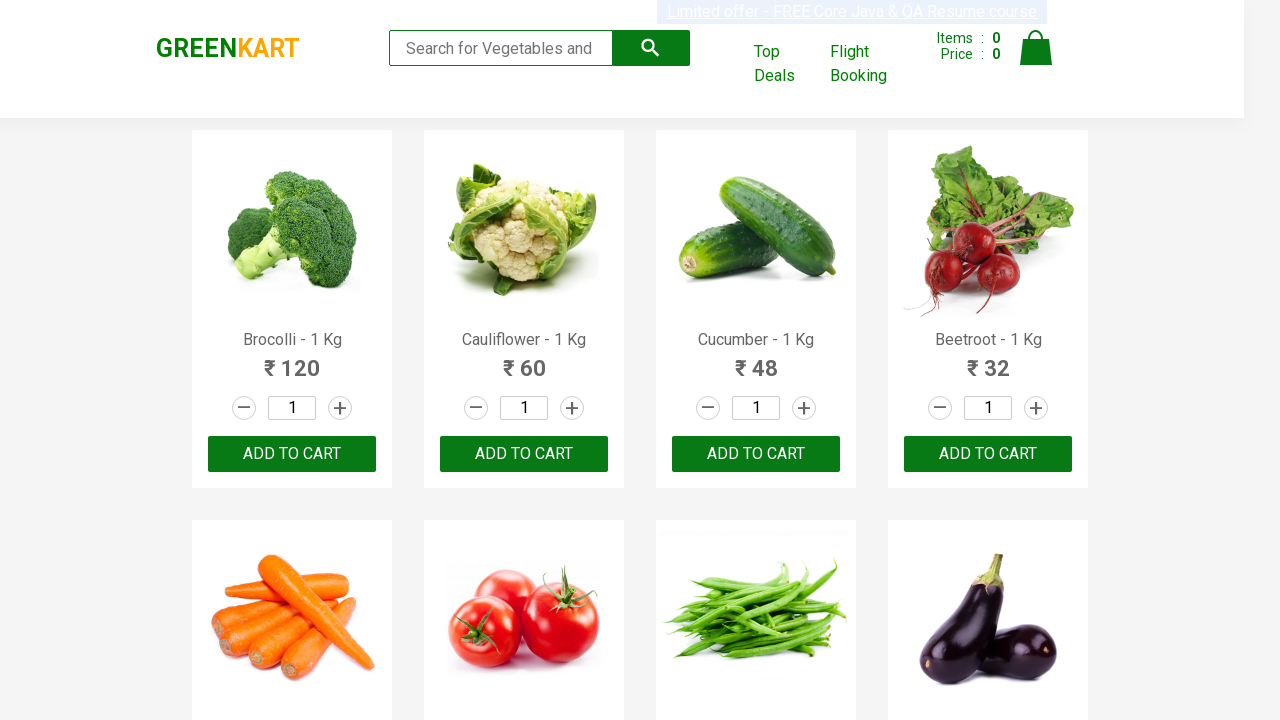

Added 'Brocolli' to cart by clicking add button
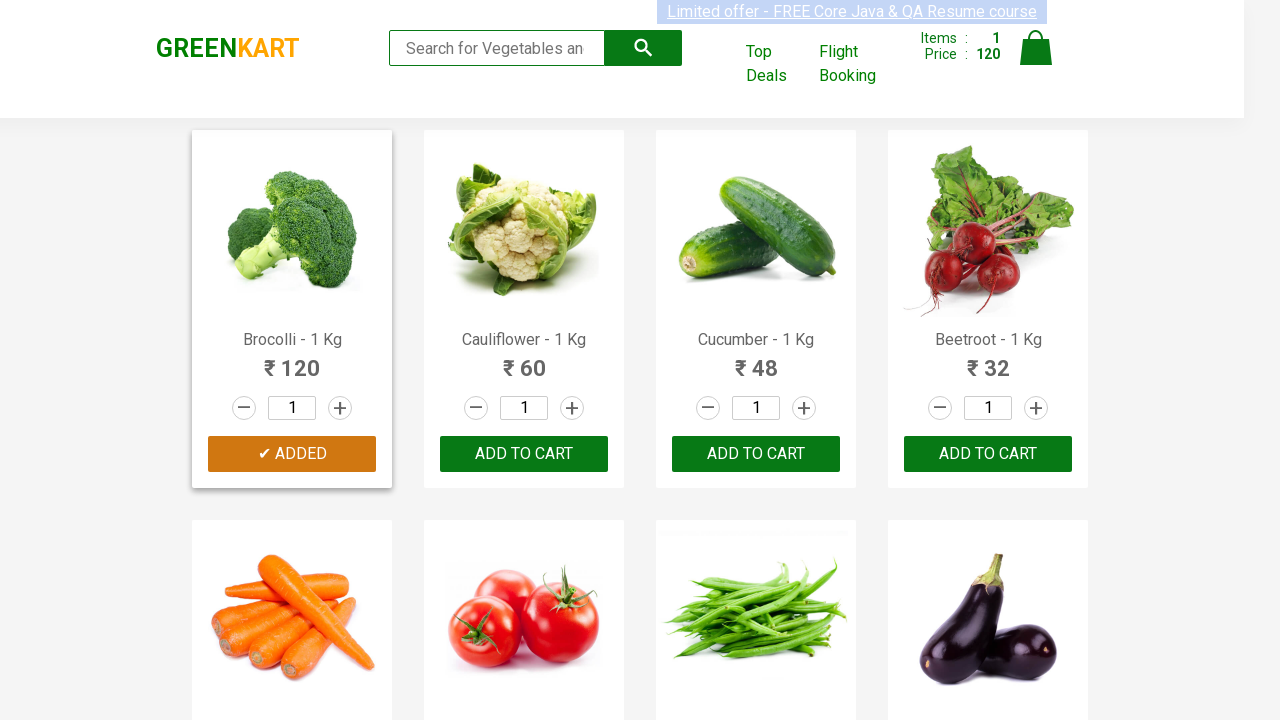

Waited for cart to update after adding 'Brocolli'
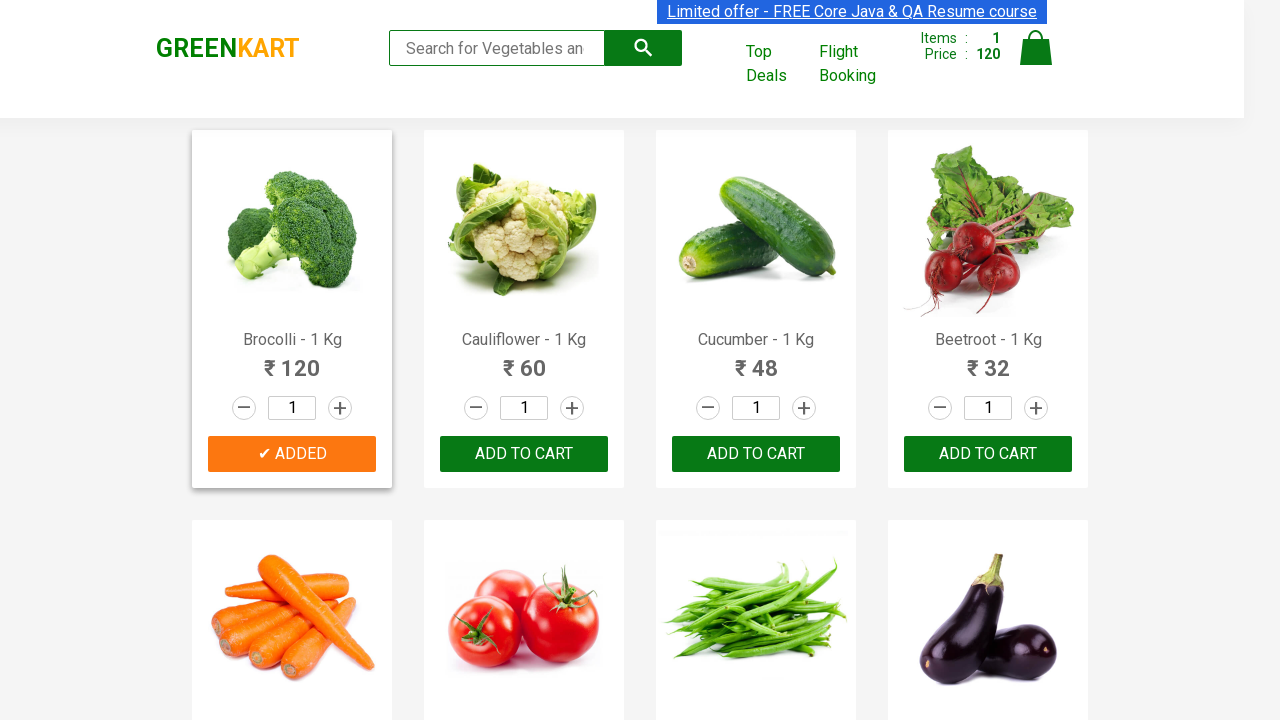

Added 'Cucumber' to cart by clicking add button
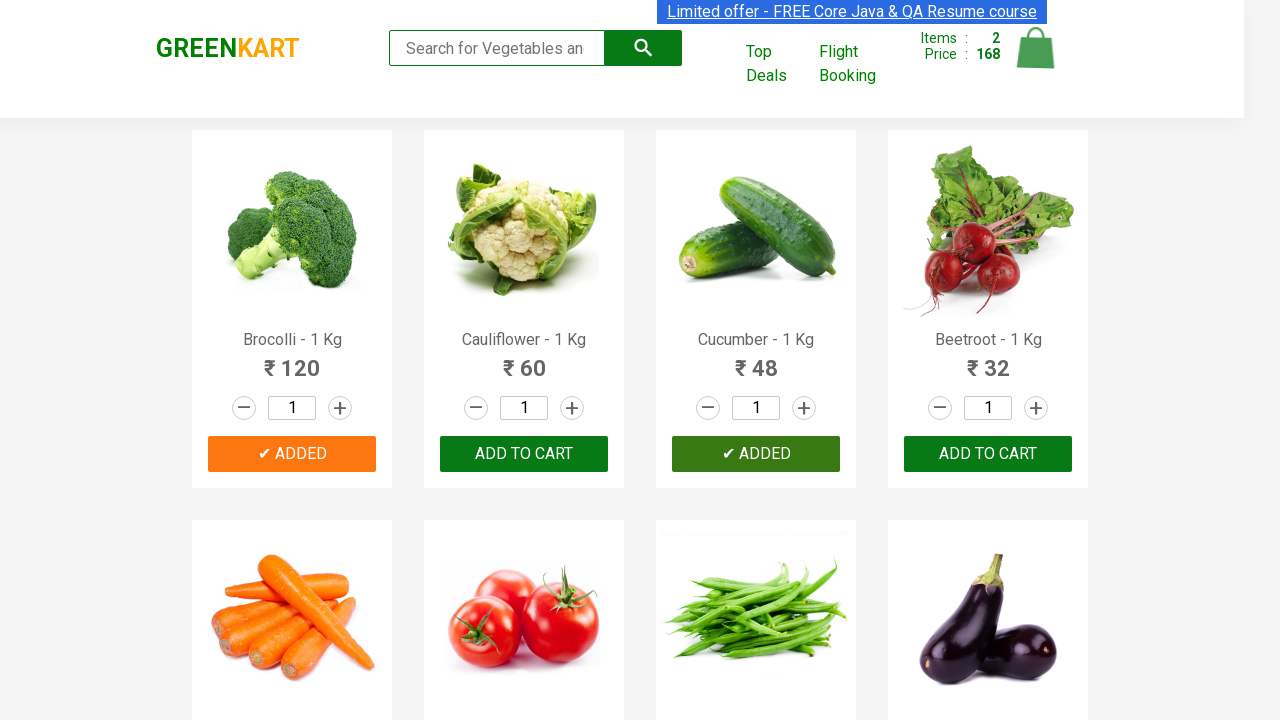

Waited for cart to update after adding 'Cucumber'
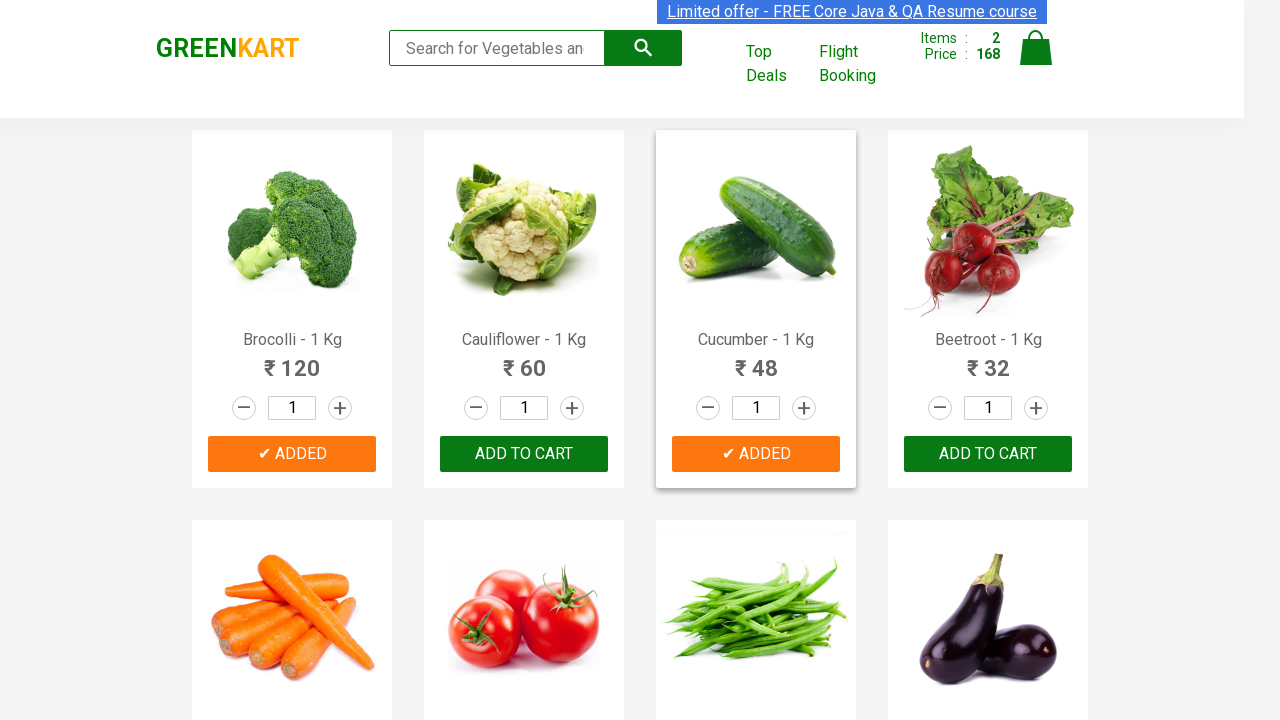

Added 'Onion' to cart by clicking add button
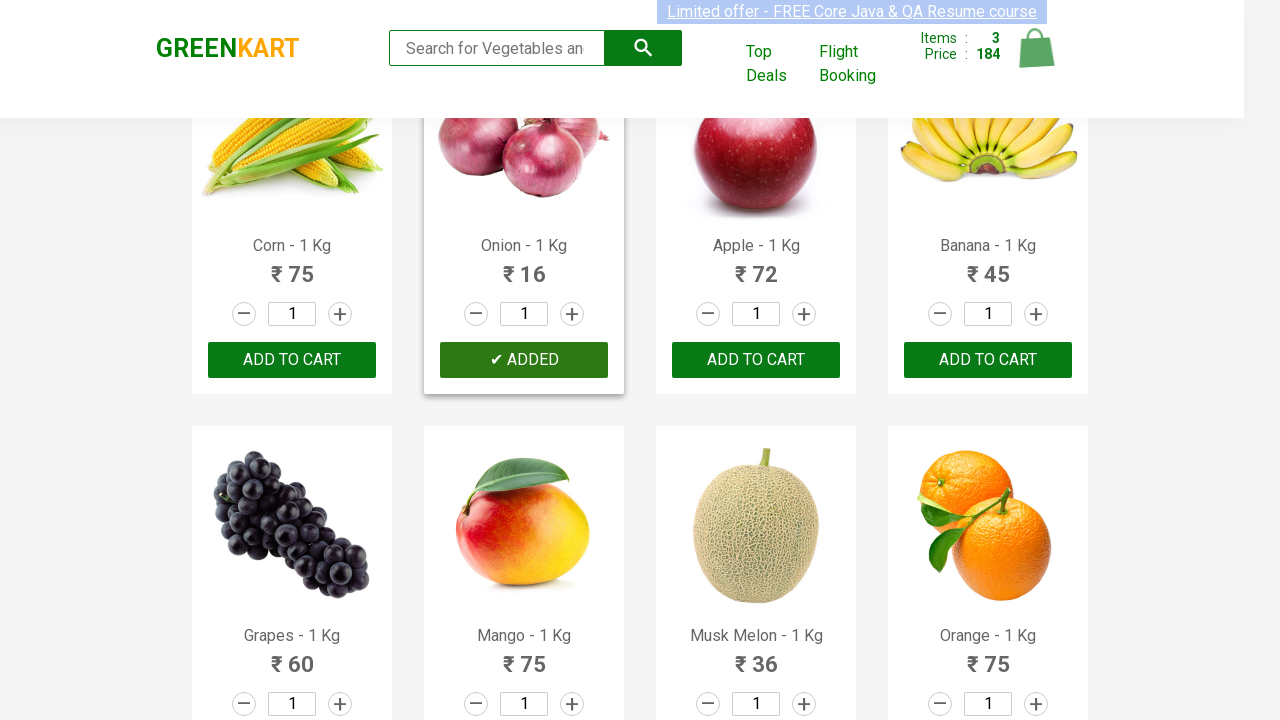

Waited for cart to update after adding 'Onion'
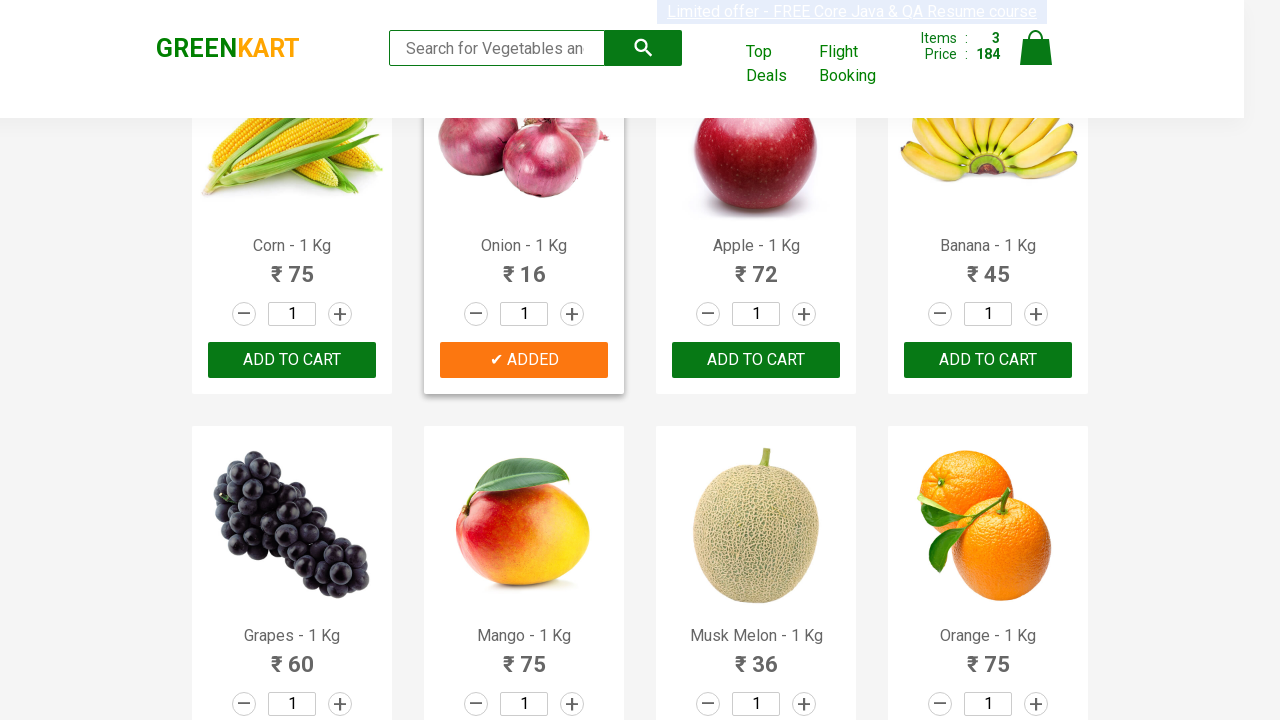

Added 'Almonds' to cart by clicking add button
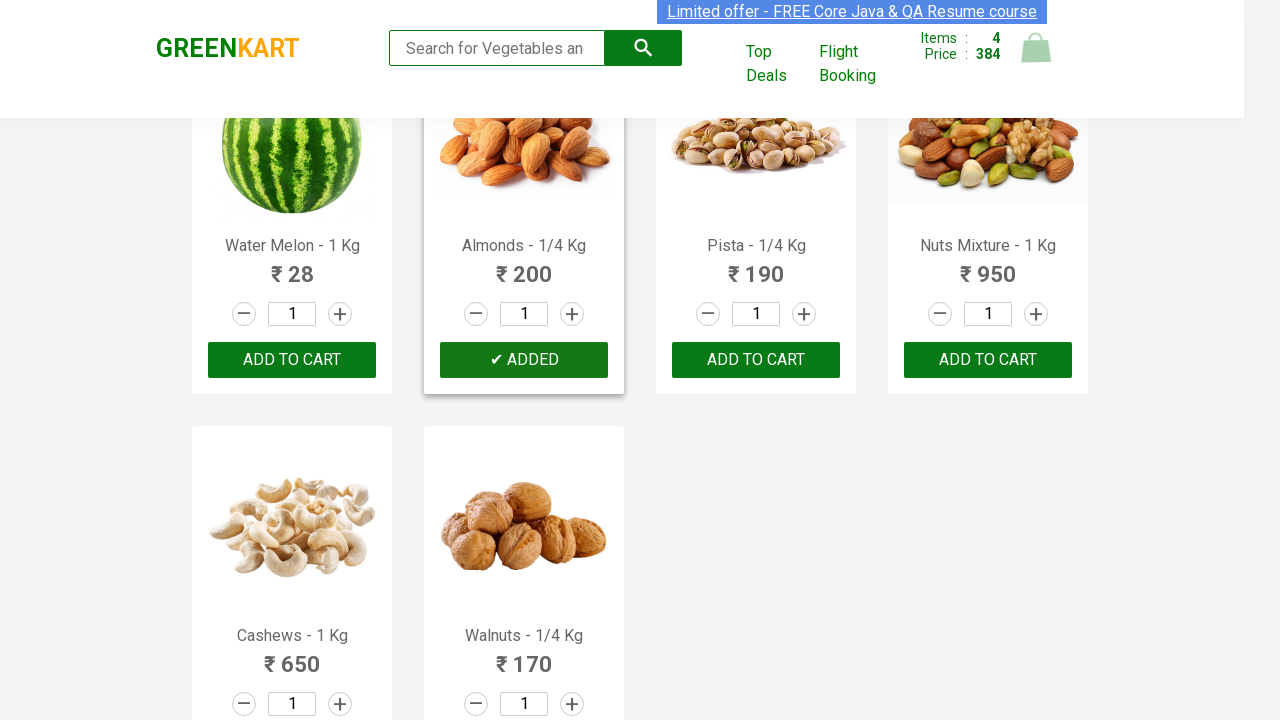

Waited for cart to update after adding 'Almonds'
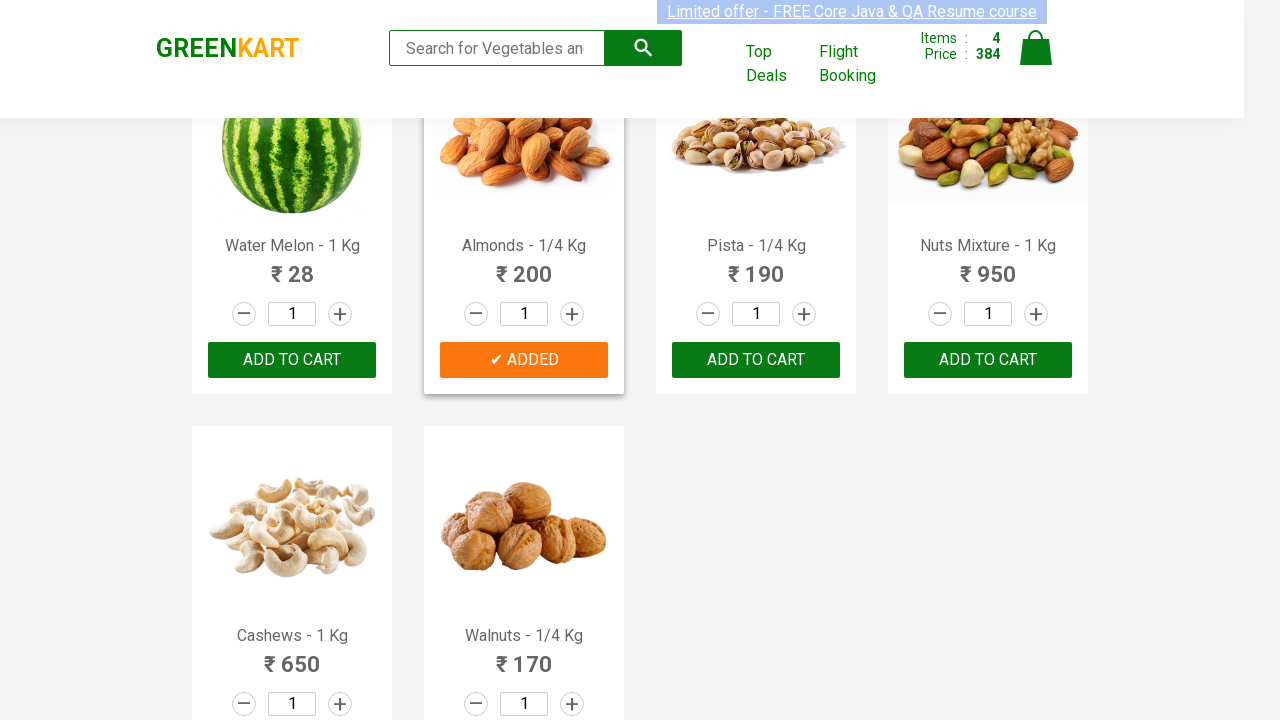

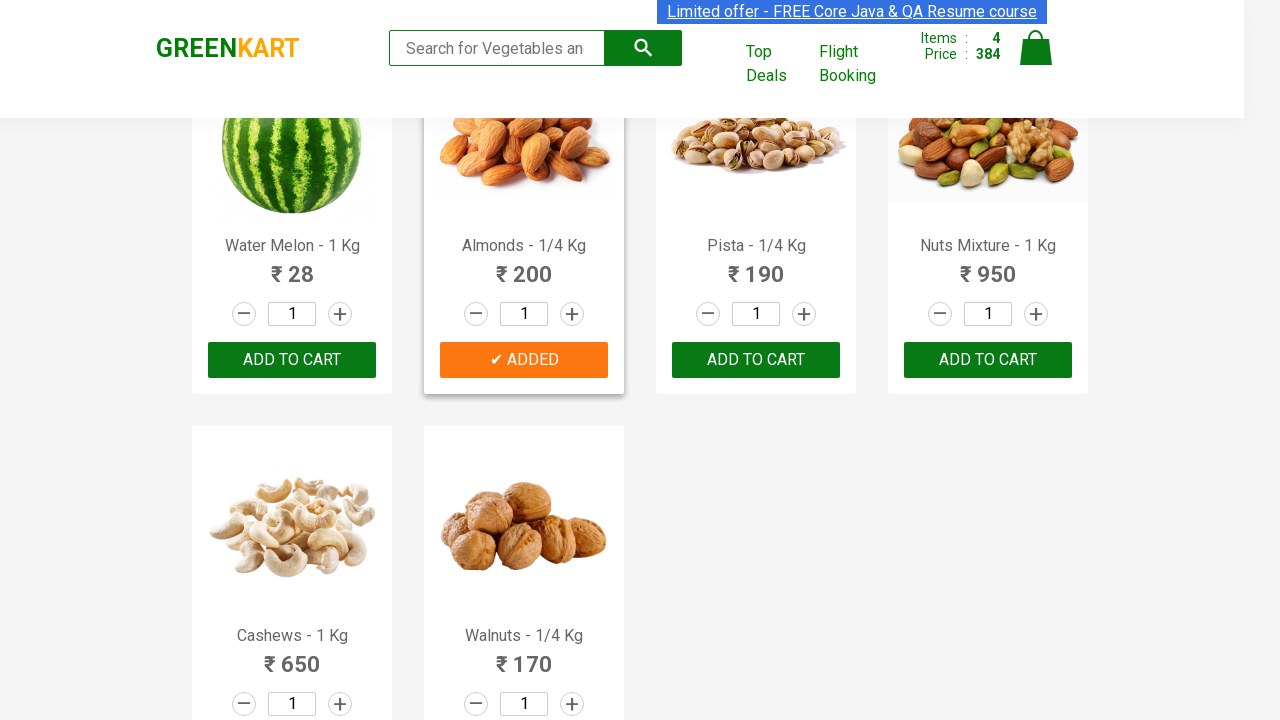